Tests interaction with an audio element by locating it and clicking at specific coordinates to play/pause the audio

Starting URL: https://demoapps.qspiders.com/ui/audio?sublist=0&scenario=1

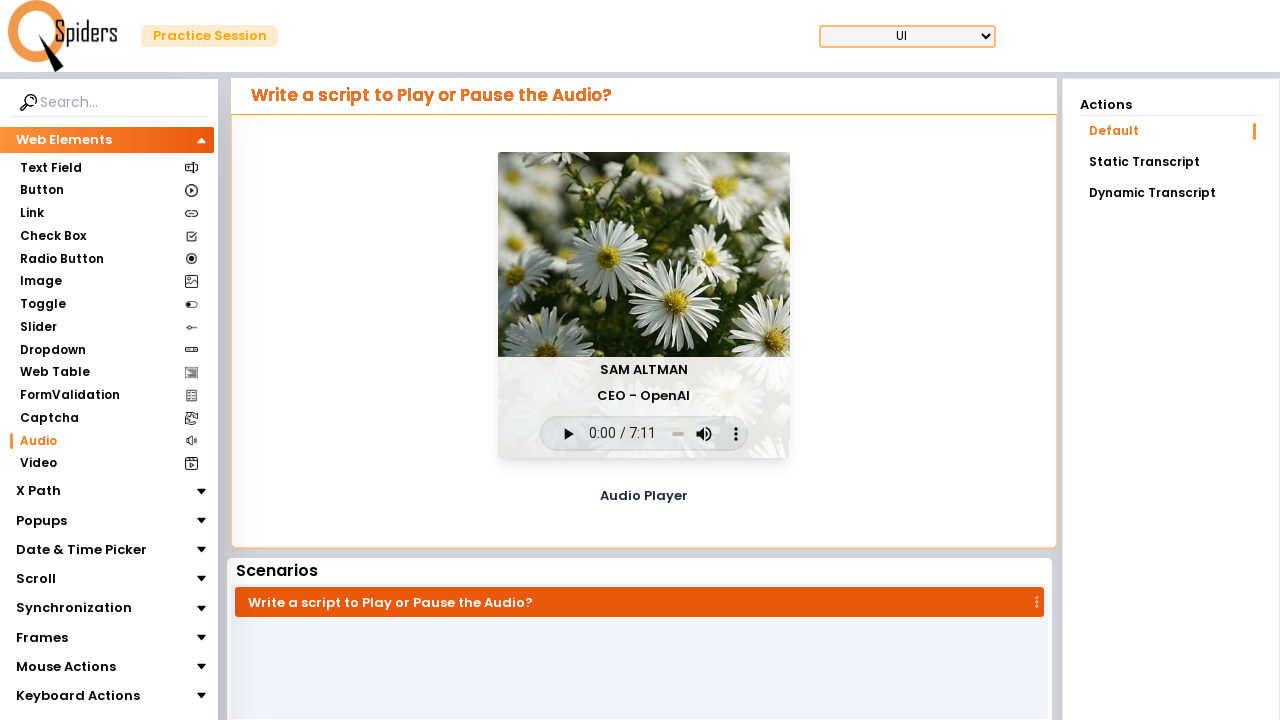

Waited for audio element to be present on the page
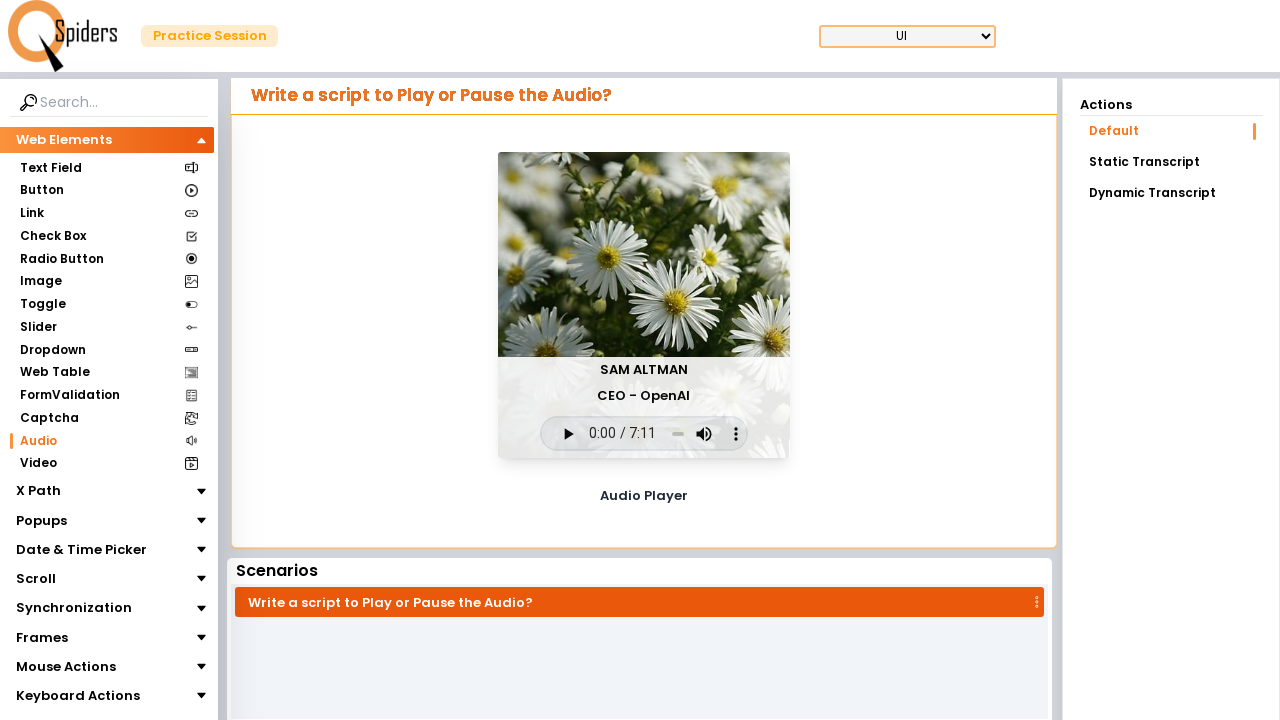

Clicked on audio element to play/pause at (644, 433) on audio
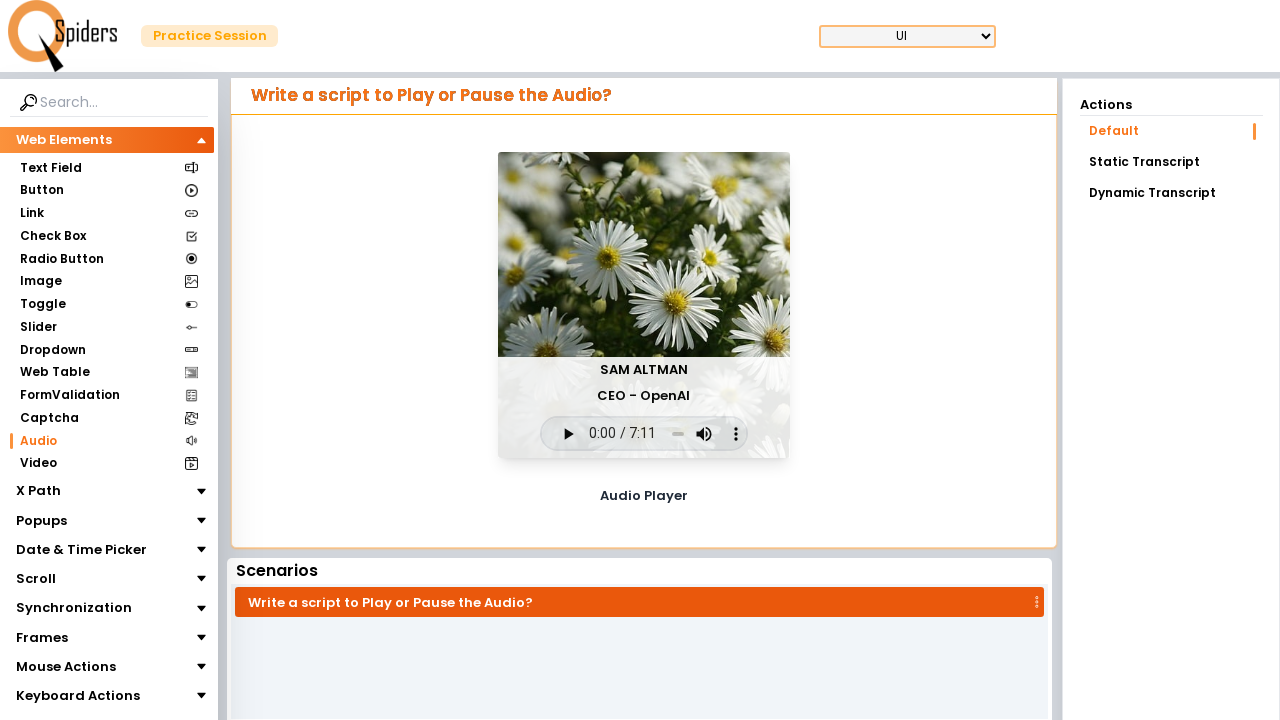

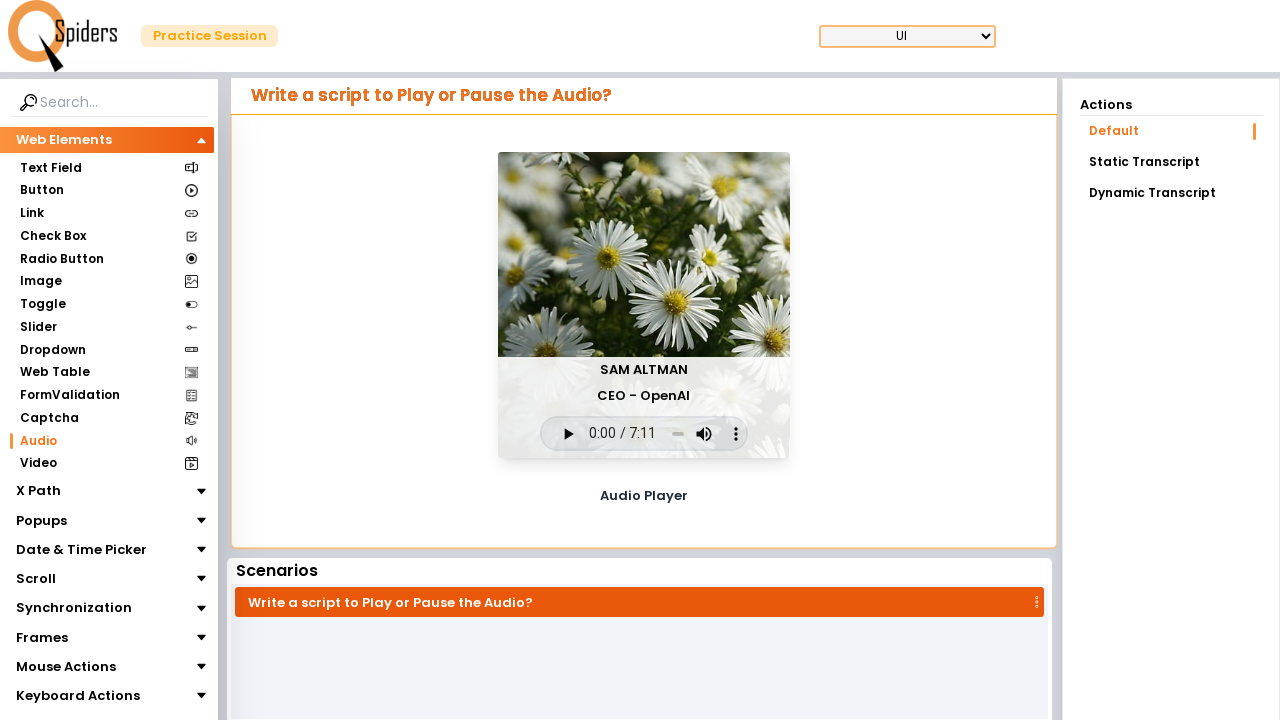